Tests basic browser navigation to GoDaddy India website, verifies the page loads, and refreshes the page.

Starting URL: https://www.godaddy.com/en-in

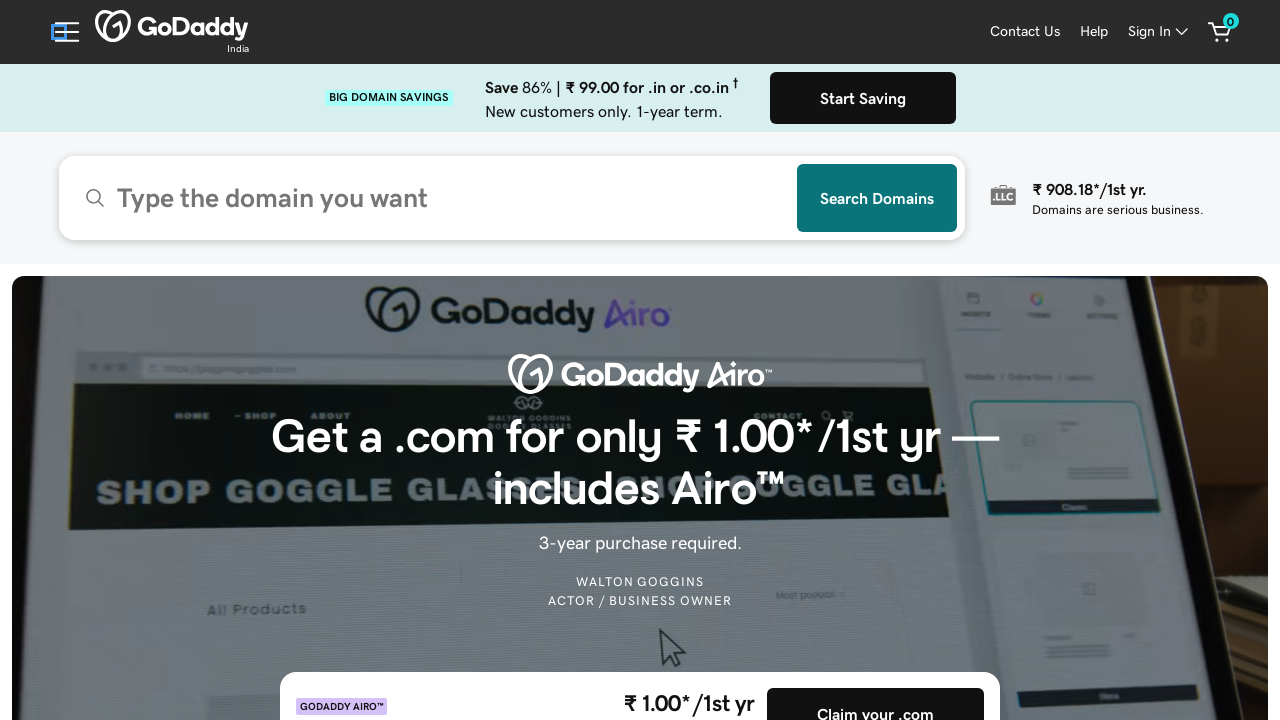

Waited for page to reach domcontentloaded state
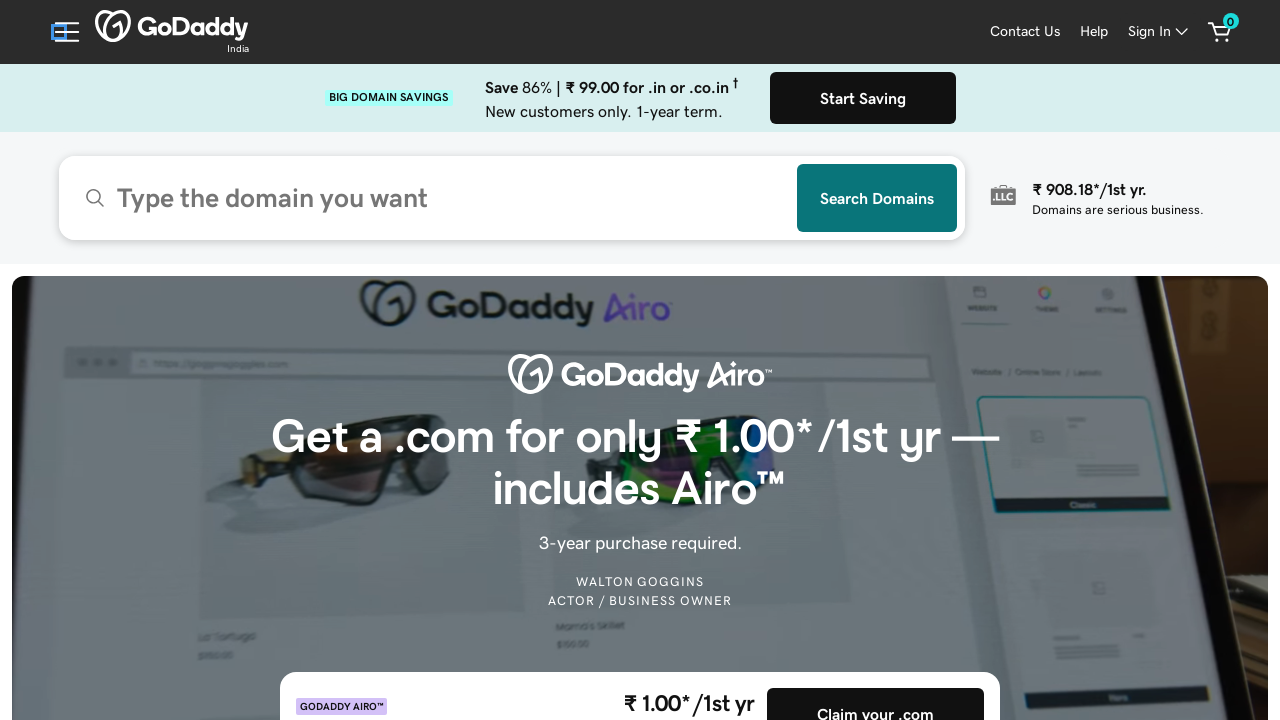

Retrieved page title: 'Domain Names, Websites, Hosting & Online Marketing Tools - GoDaddy'
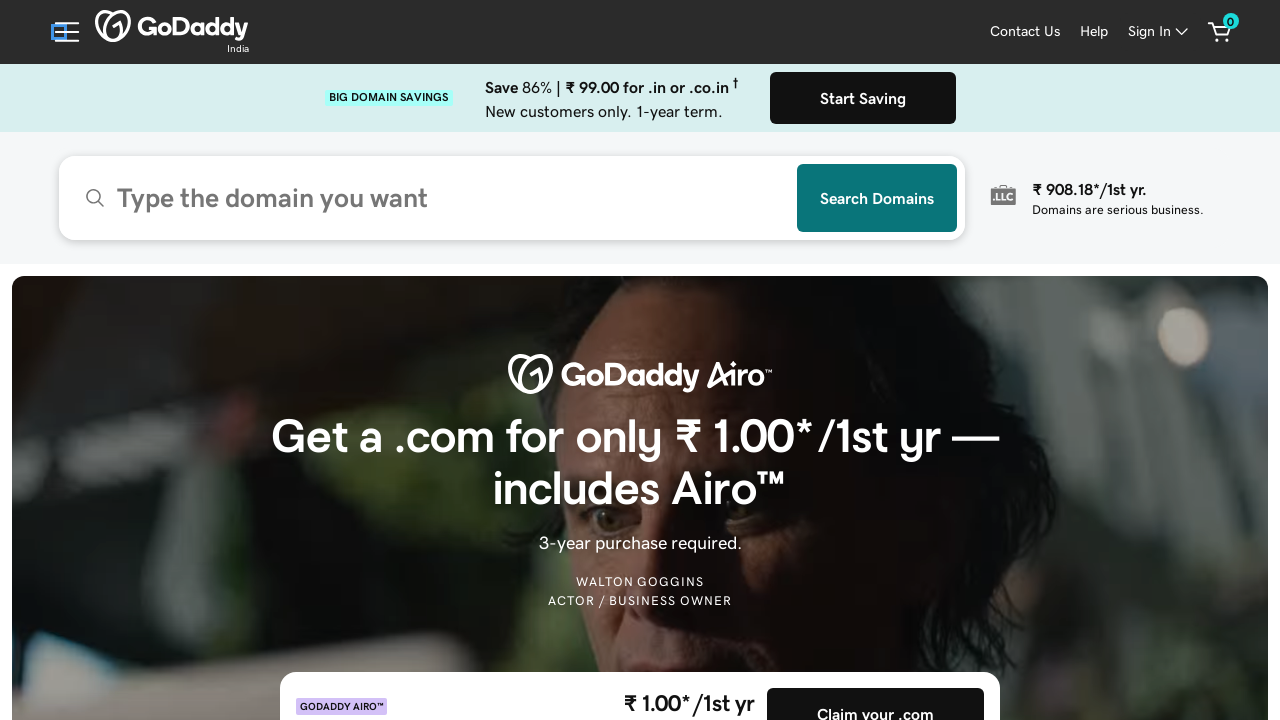

Verified page title contains 'GoDaddy' or is not empty
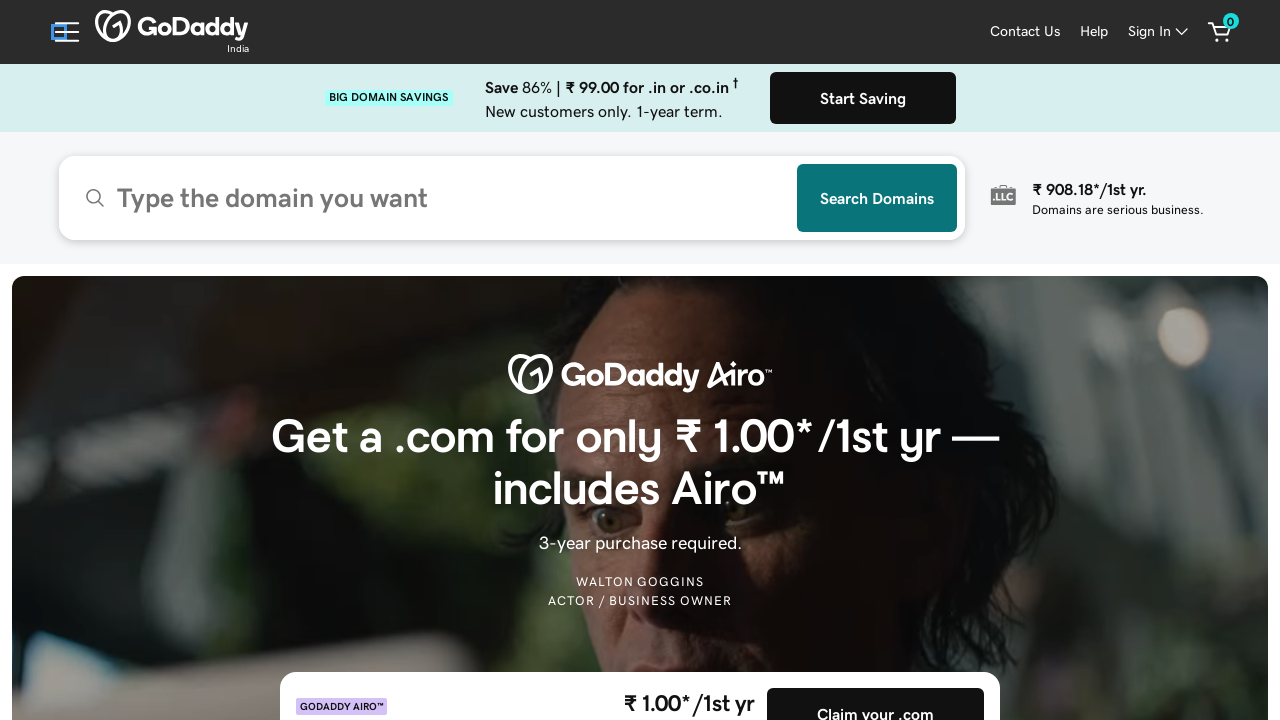

Retrieved current URL: 'https://www.godaddy.com/en-in'
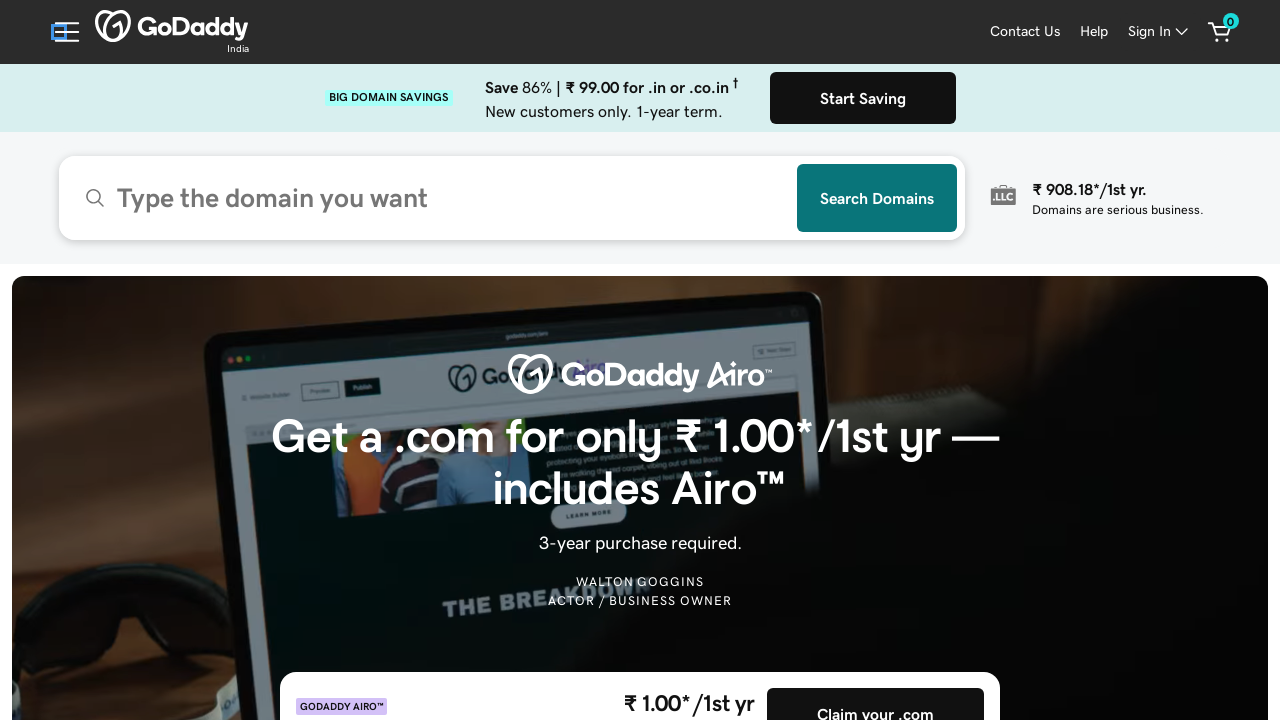

Verified URL contains 'godaddy.com'
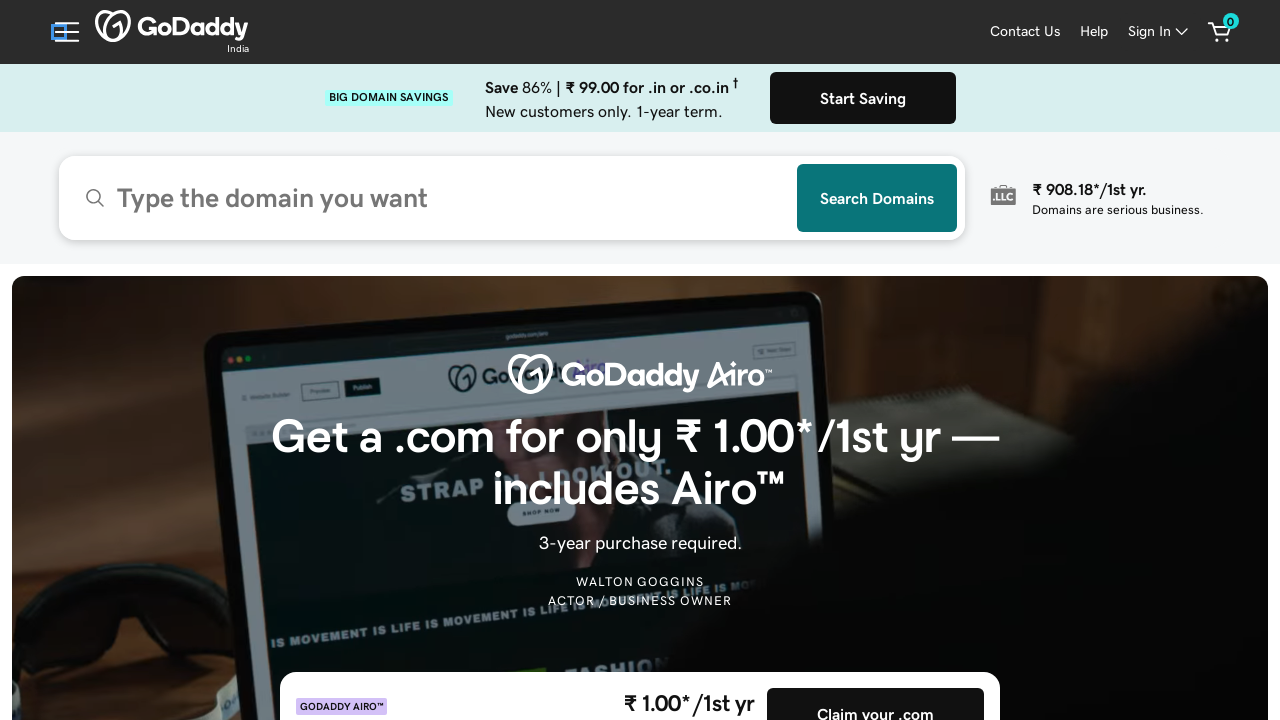

Reloaded the page
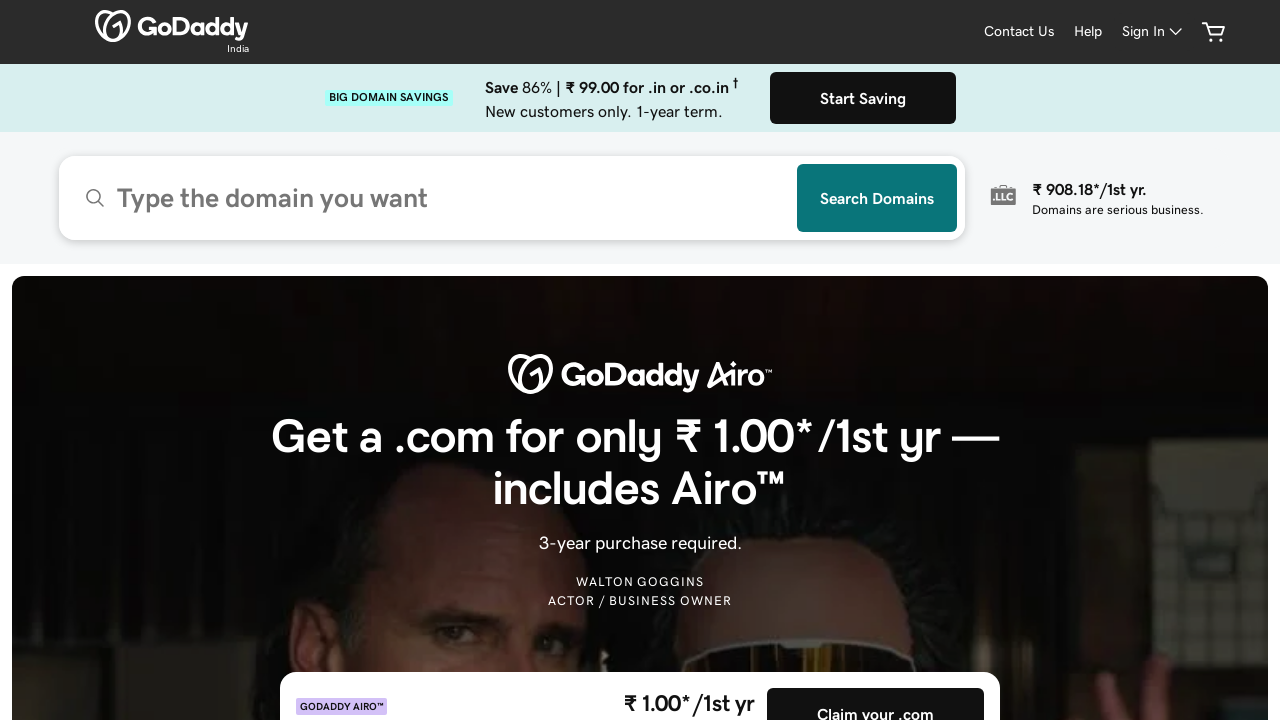

Waited for page to reach domcontentloaded state after refresh
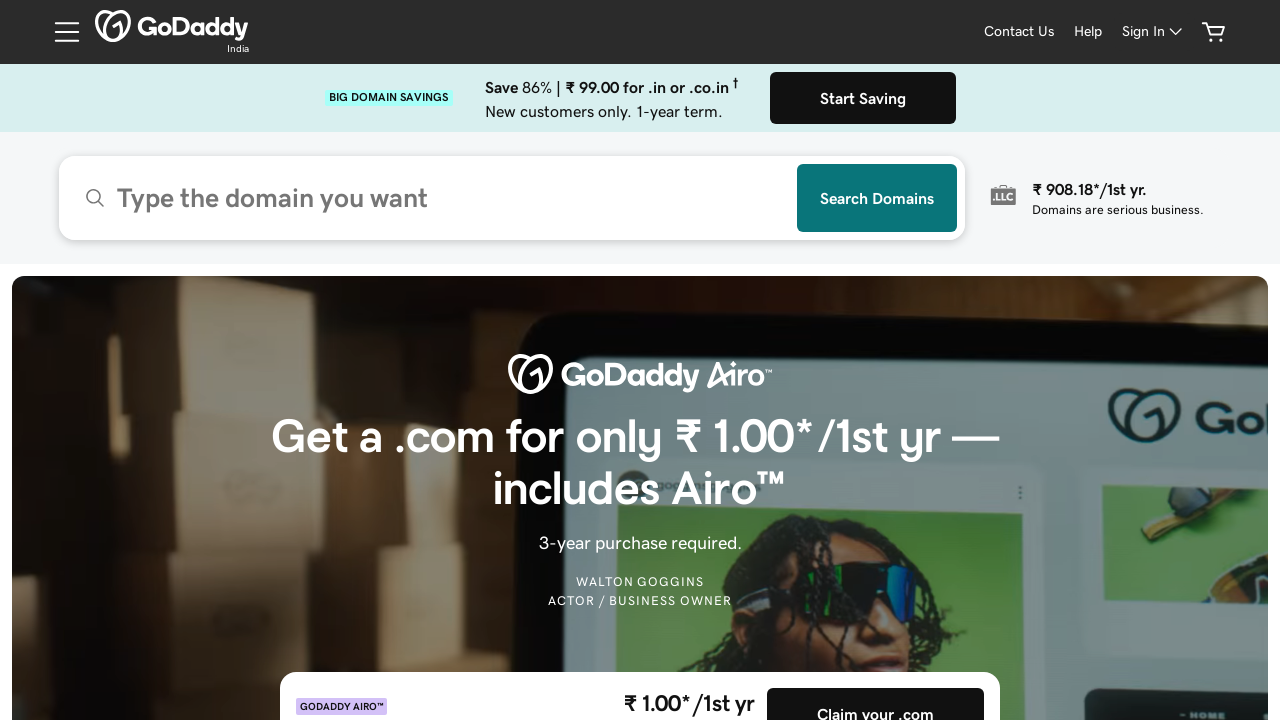

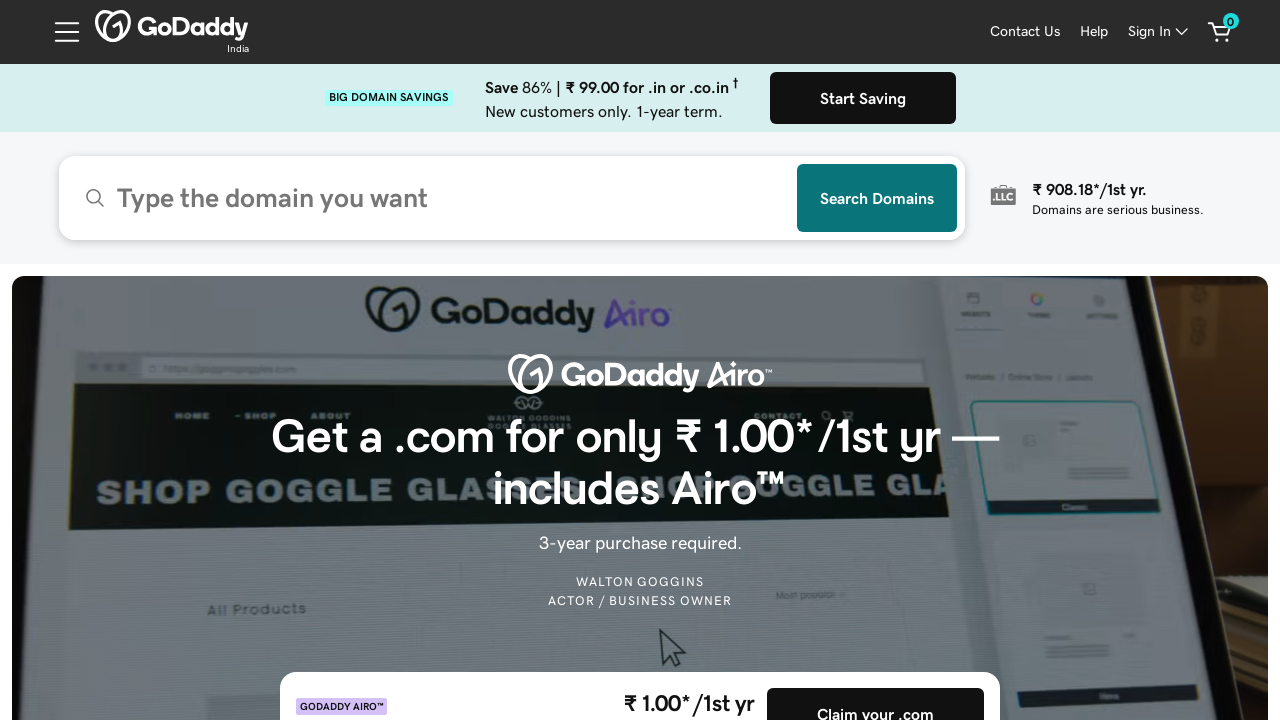